Tests browser alert handling by clicking a confirm button and verifying the dialog was accepted correctly.

Starting URL: https://testpages.eviltester.com/styled/alerts/alert-test.html

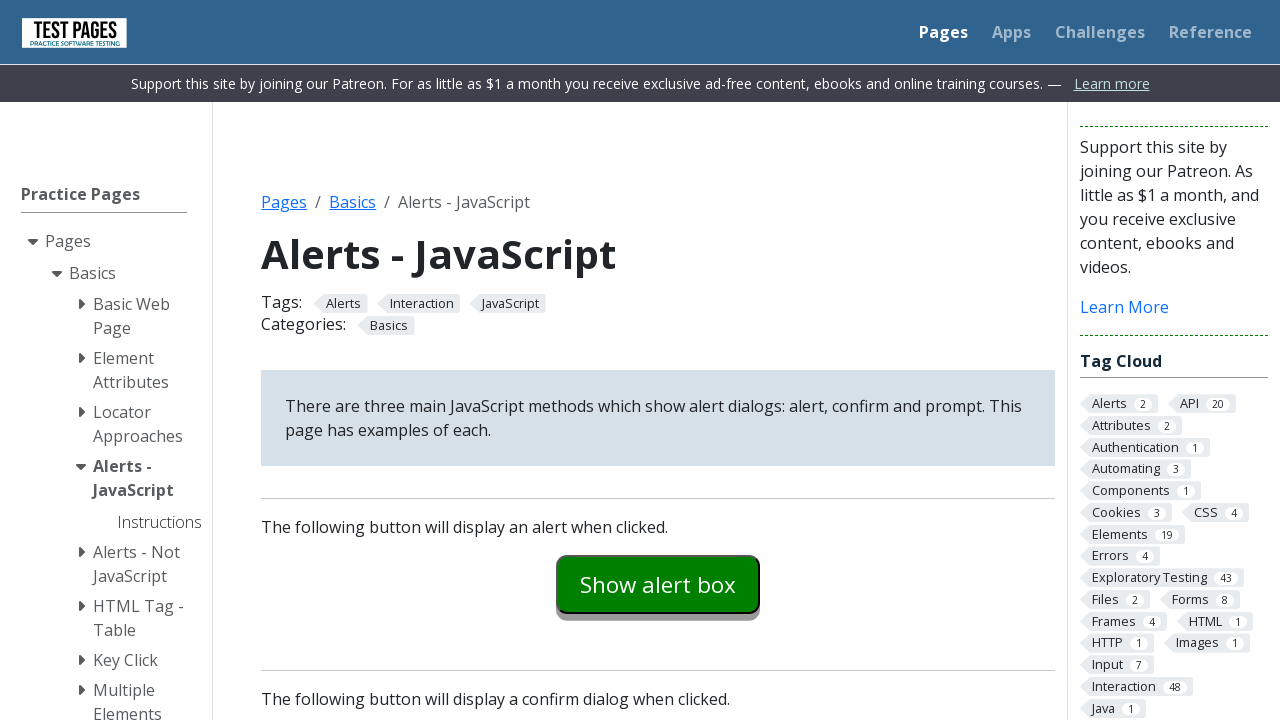

Set up dialog handler to accept alerts
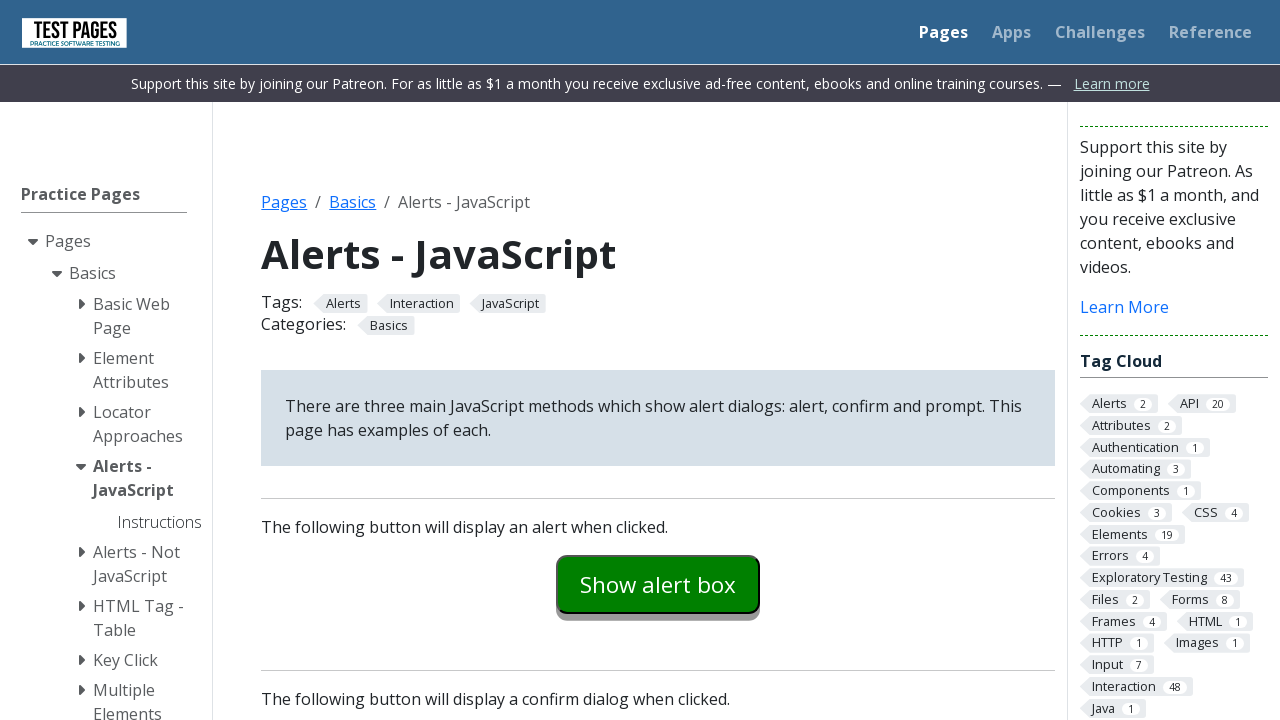

Clicked the confirm example button at (658, 360) on #confirmexample
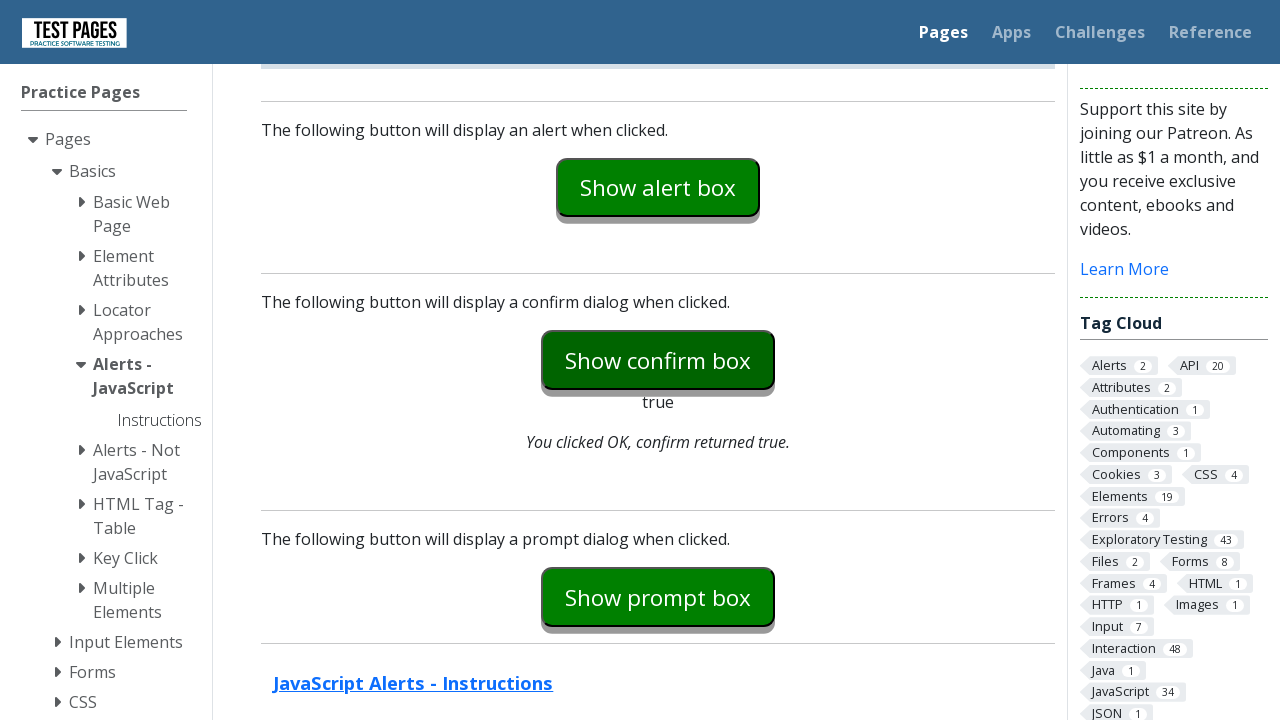

Retrieved confirm dialog result text
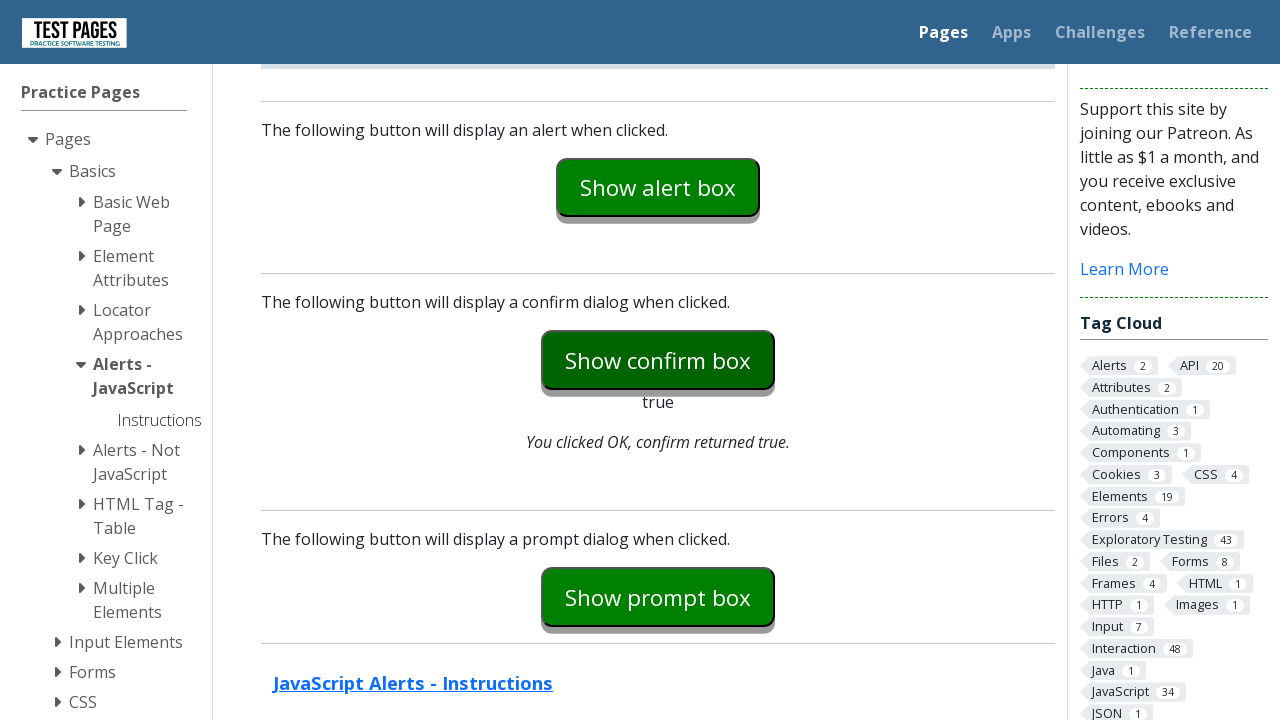

Verified confirm dialog was accepted (result contains 'true')
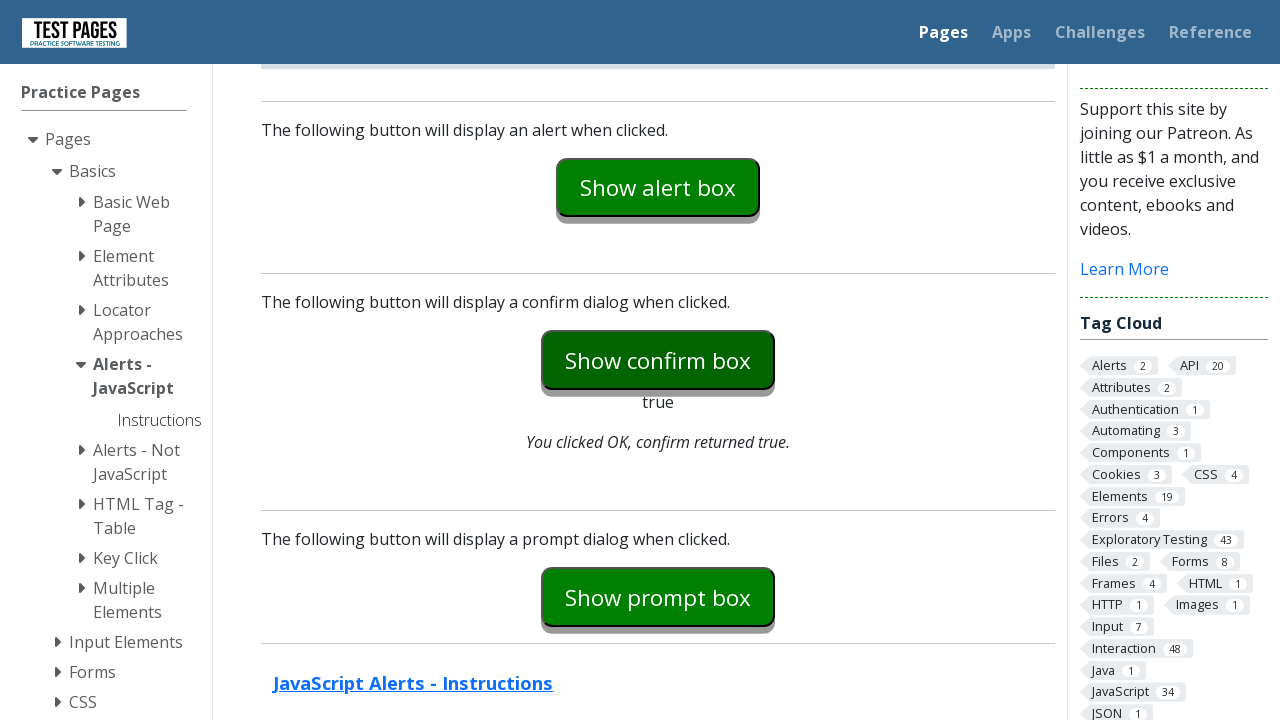

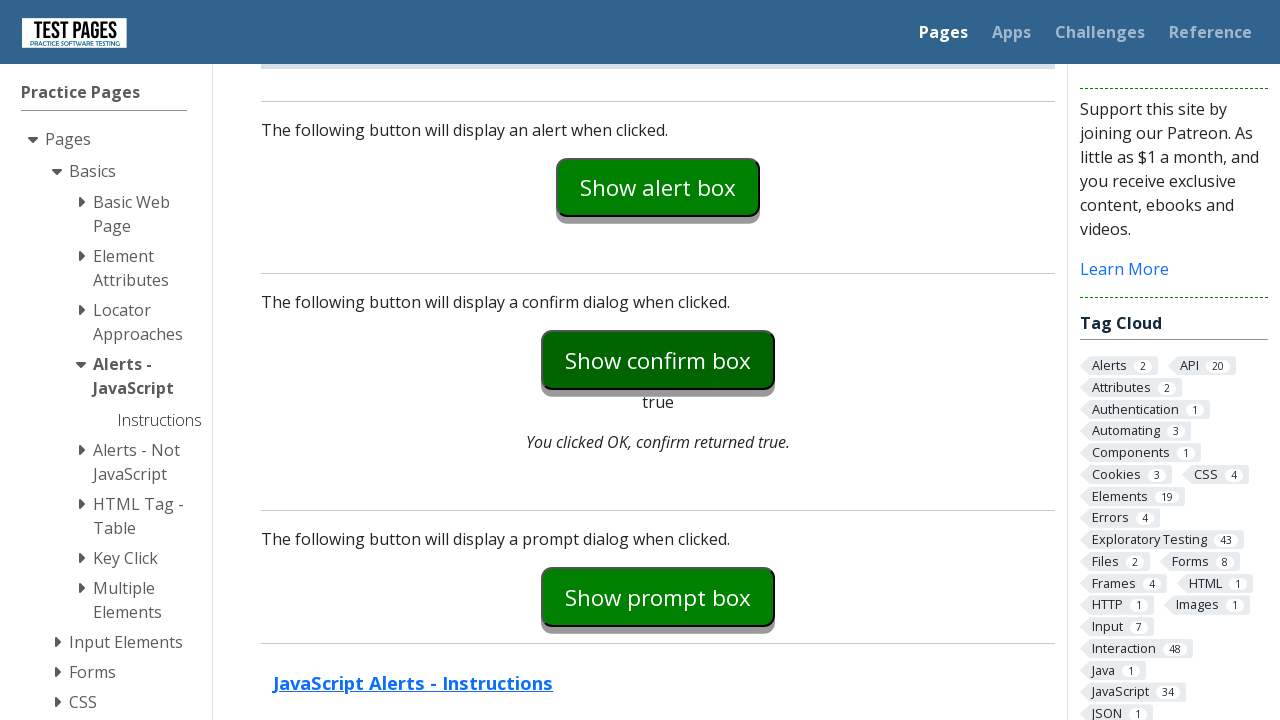